Tests interaction with Chosen.js custom dropdown library by clicking on the dropdown input and selecting an option from the searchable dropdown.

Starting URL: https://harvesthq.github.io/chosen/

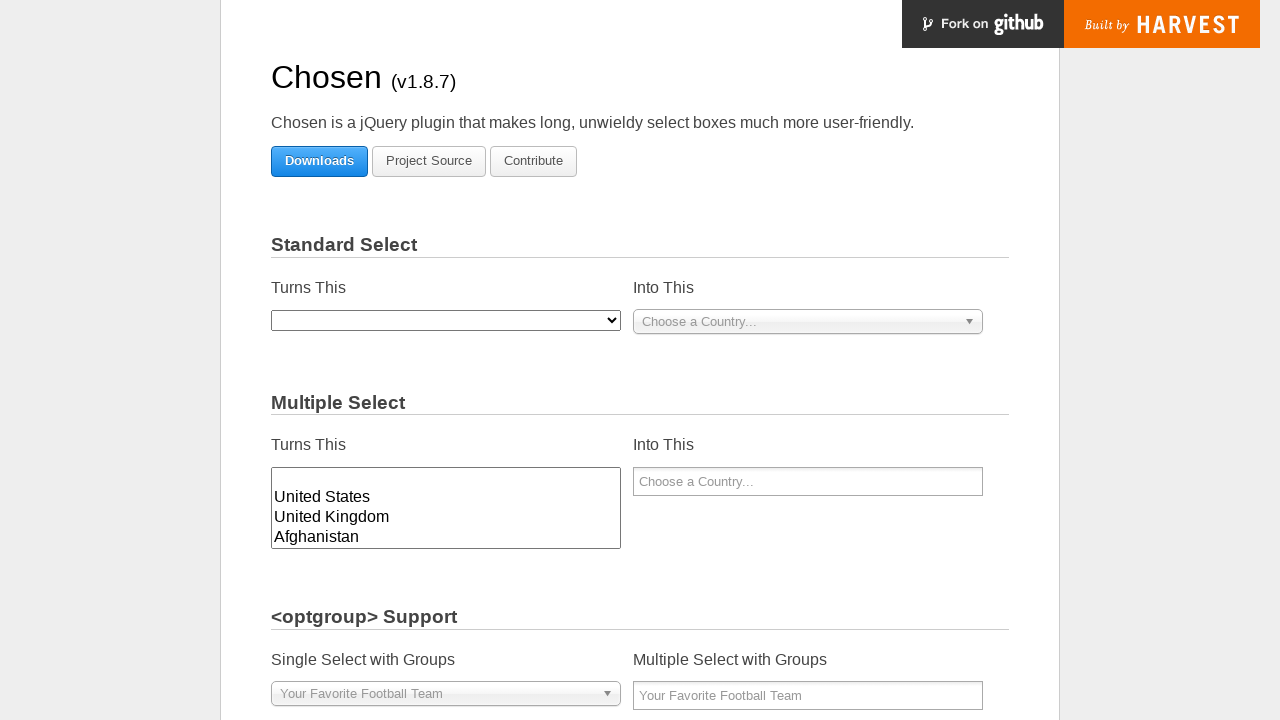

Clicked on the Chosen dropdown input to open it at (709, 481) on xpath=//*[@id='content']/div[2]/div[2]/div/ul/li/input
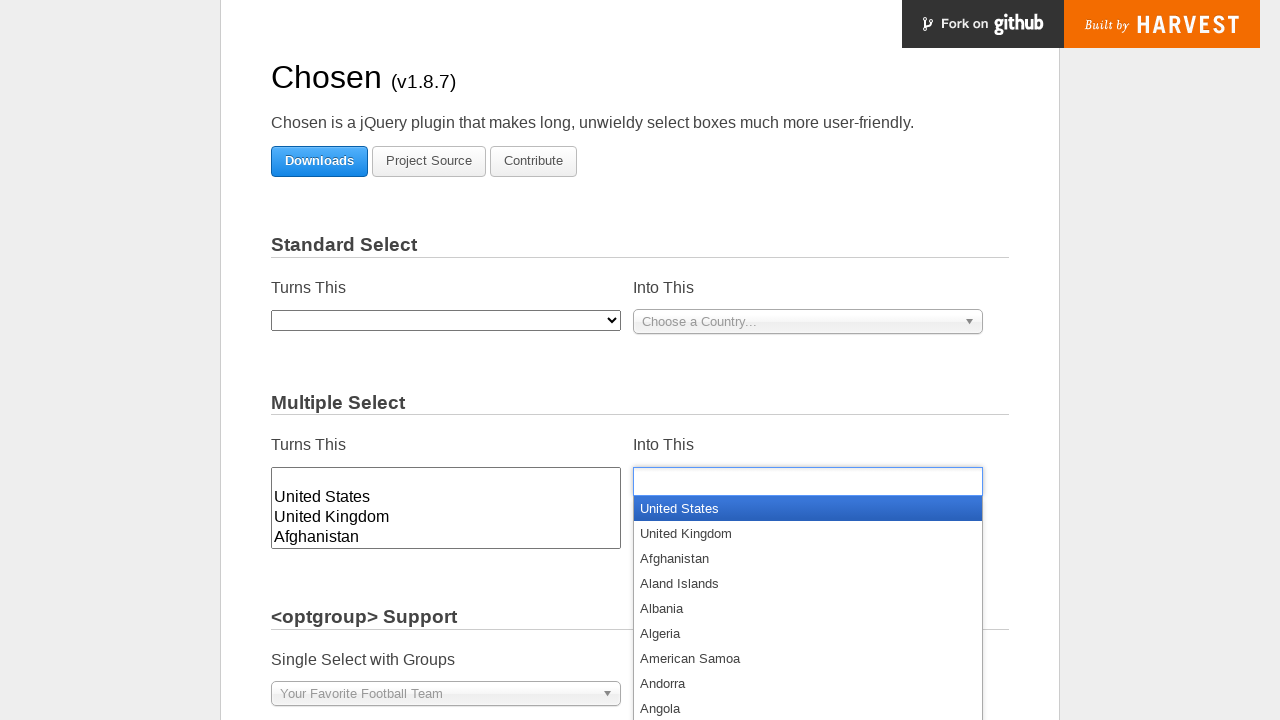

Typed 'United States' in the dropdown search field on //*[@id='content']/div[2]/div[2]/div/ul/li/input
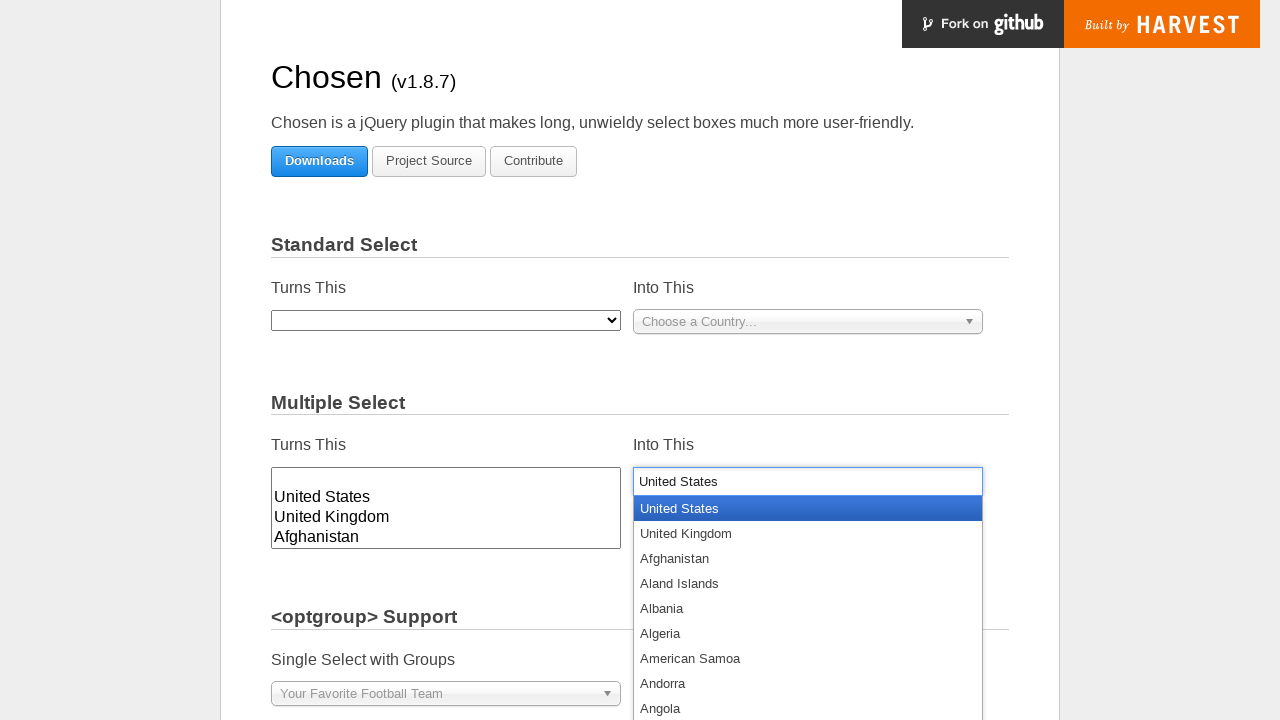

Selected 'United States' from the dropdown results at (808, 508) on .chosen-results li:has-text('United States')
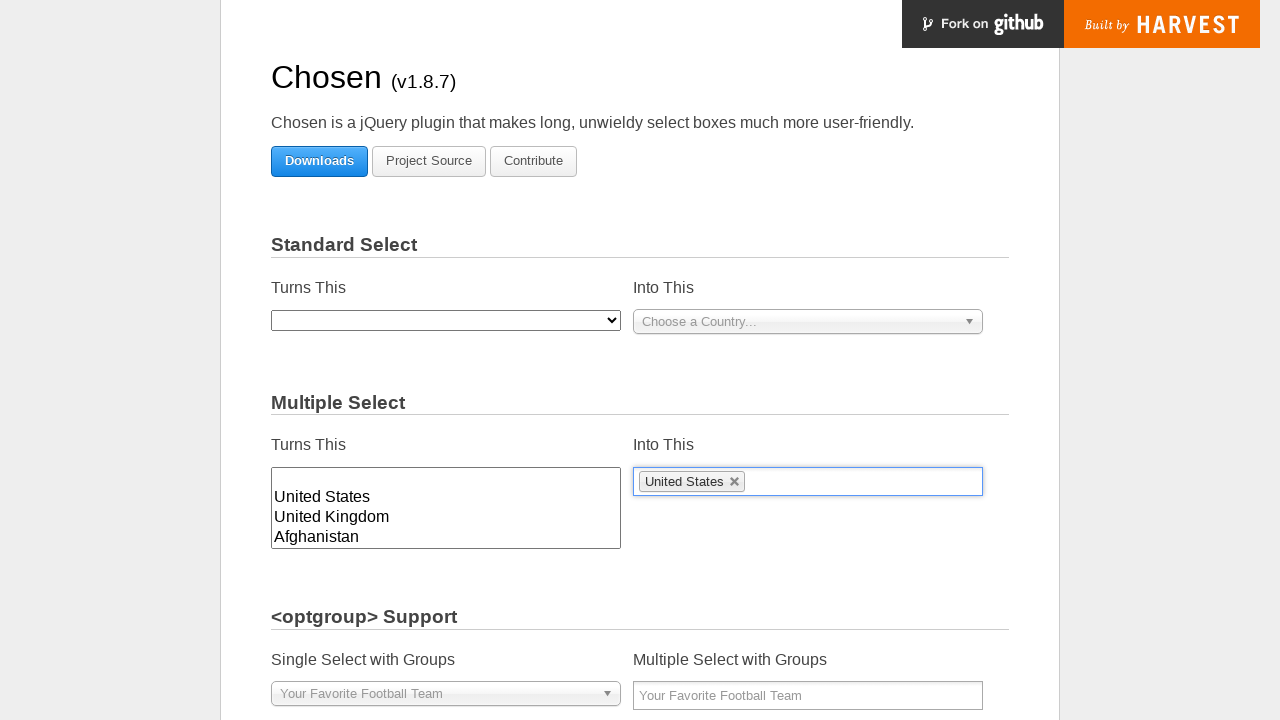

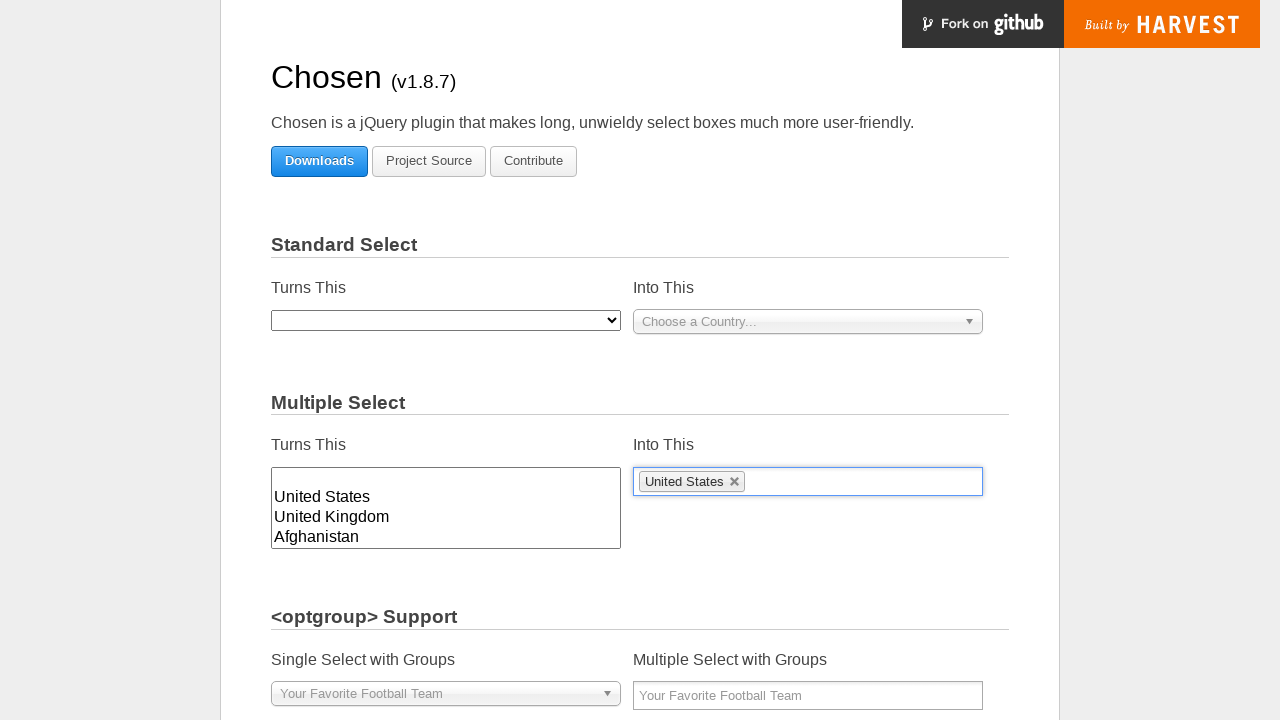